Tests form submission by entering a username and pressing Enter key instead of clicking the submit button

Starting URL: https://testeroprogramowania.github.io/selenium/basics.html

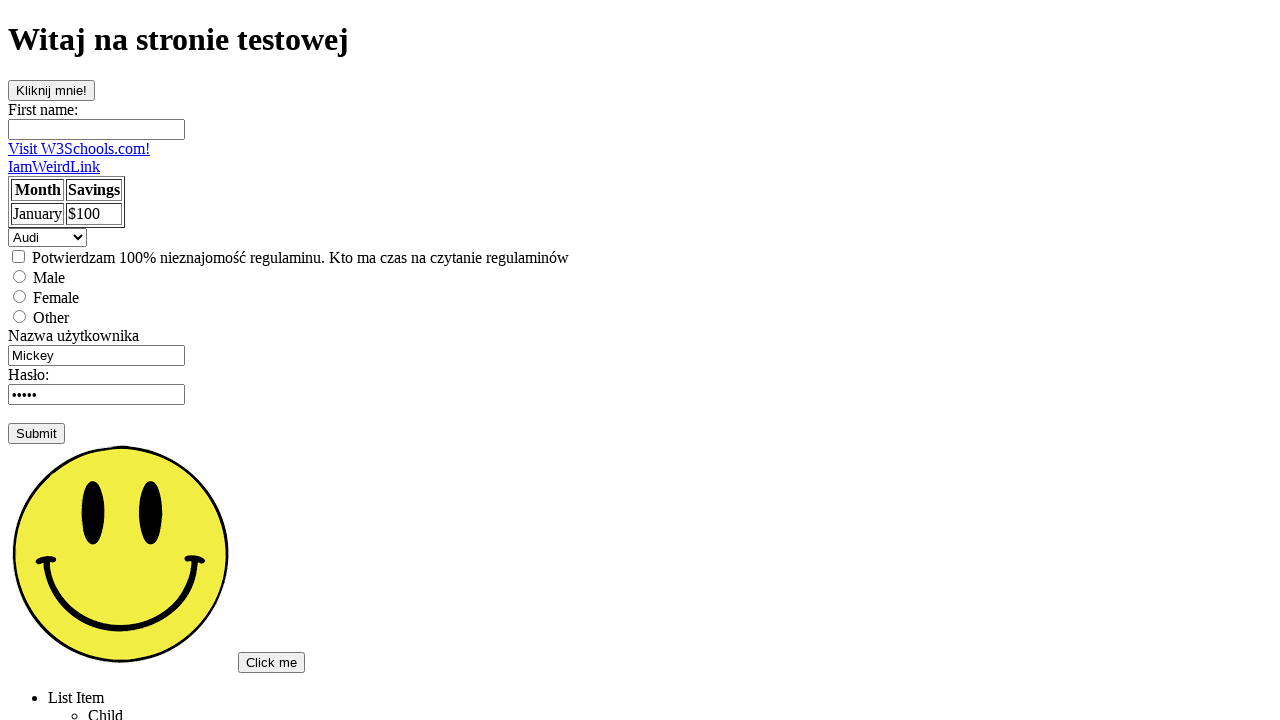

Cleared the username field on input[name='username']
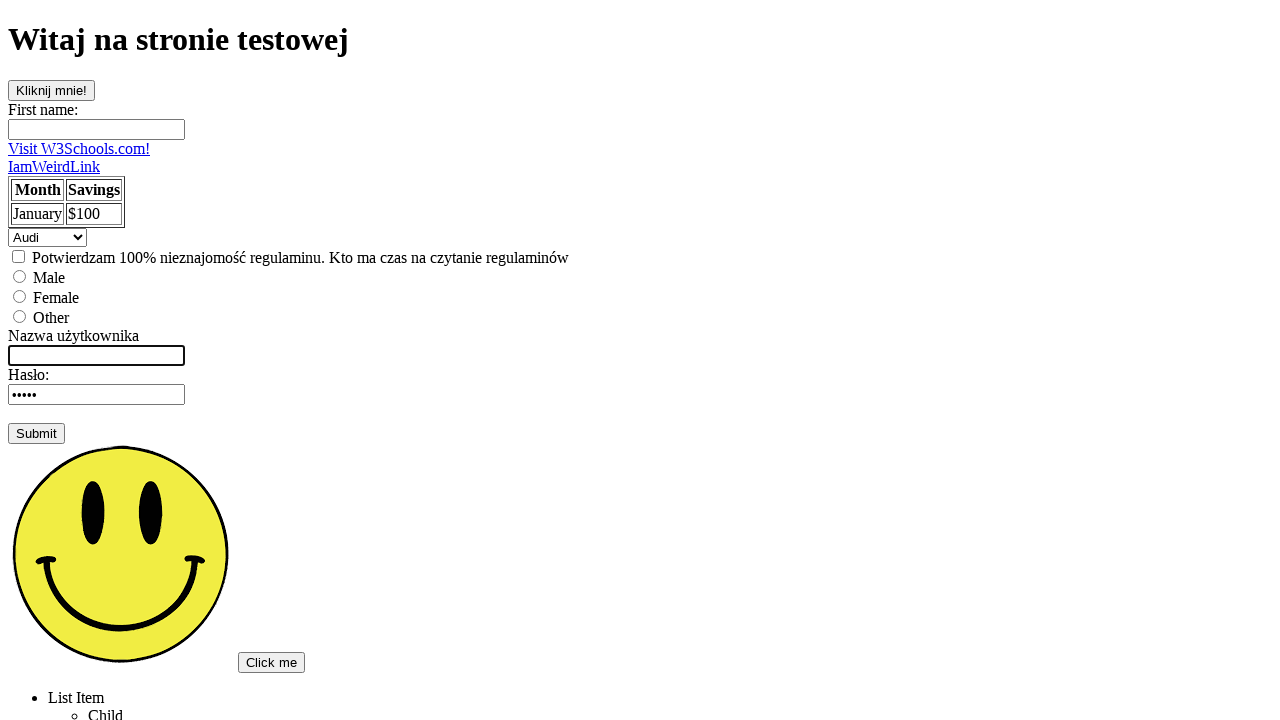

Entered 'admin' as username on input[name='username']
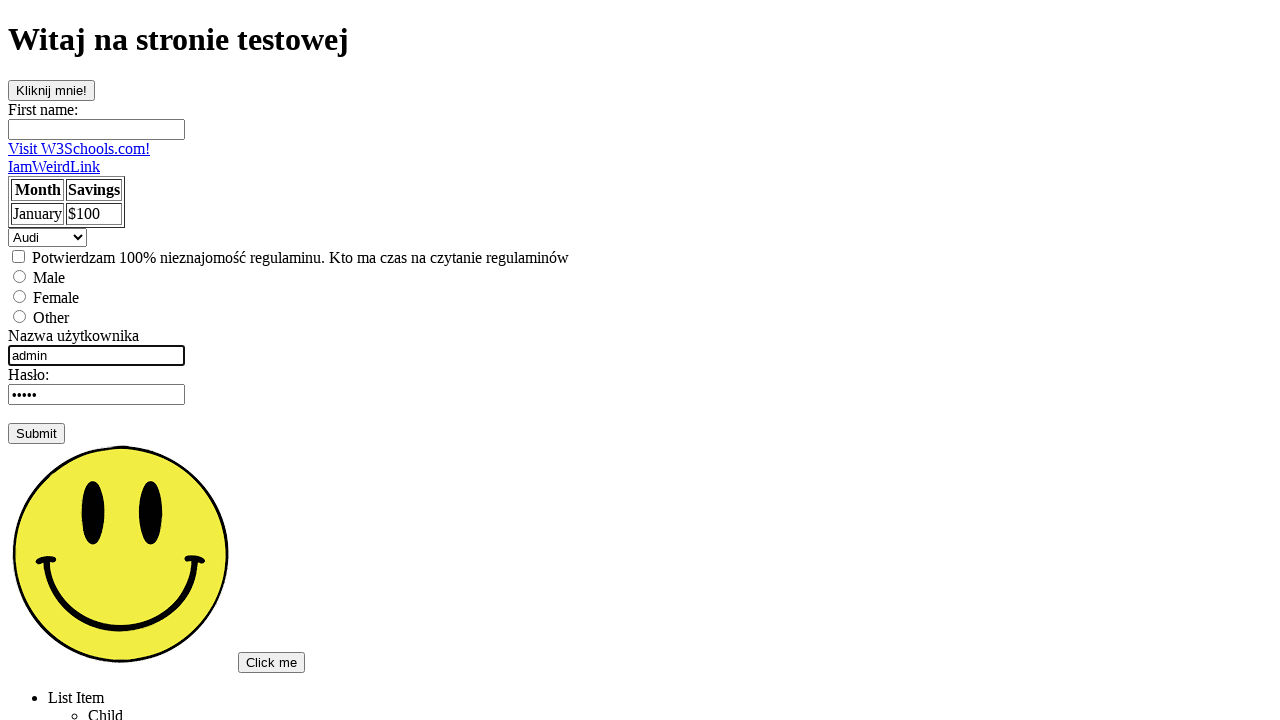

Pressed Enter key to submit form on input[name='username']
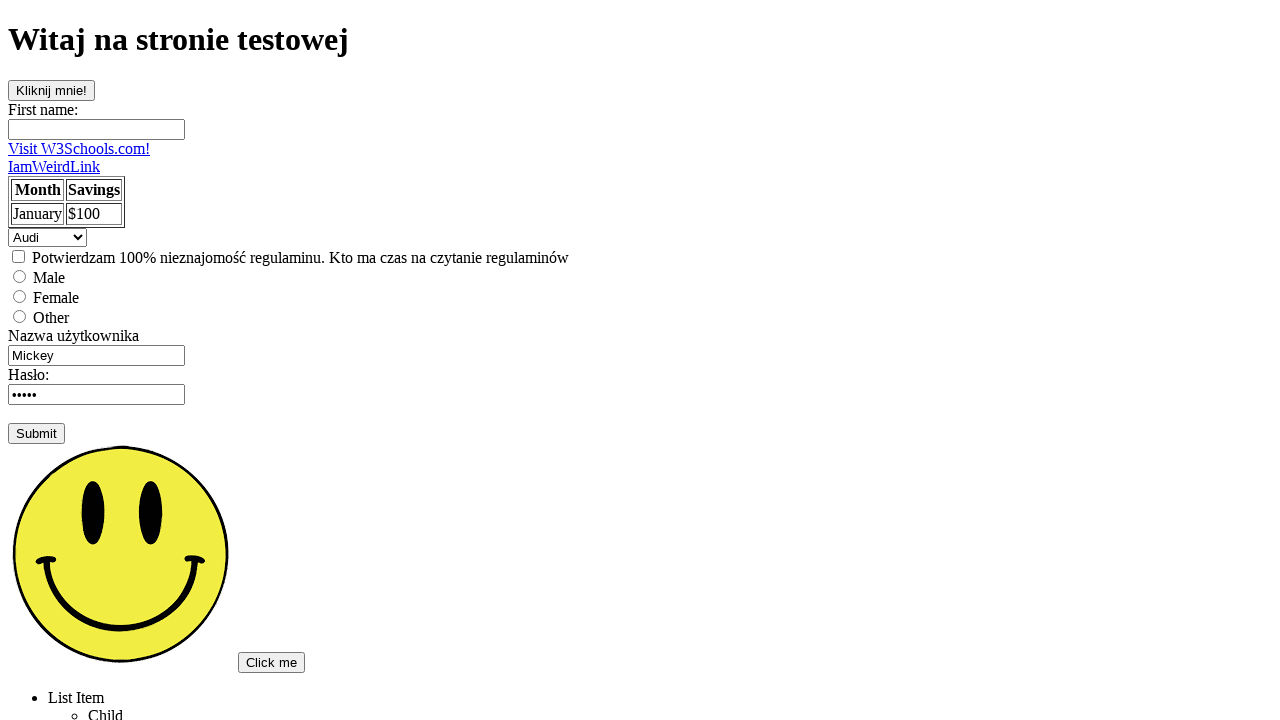

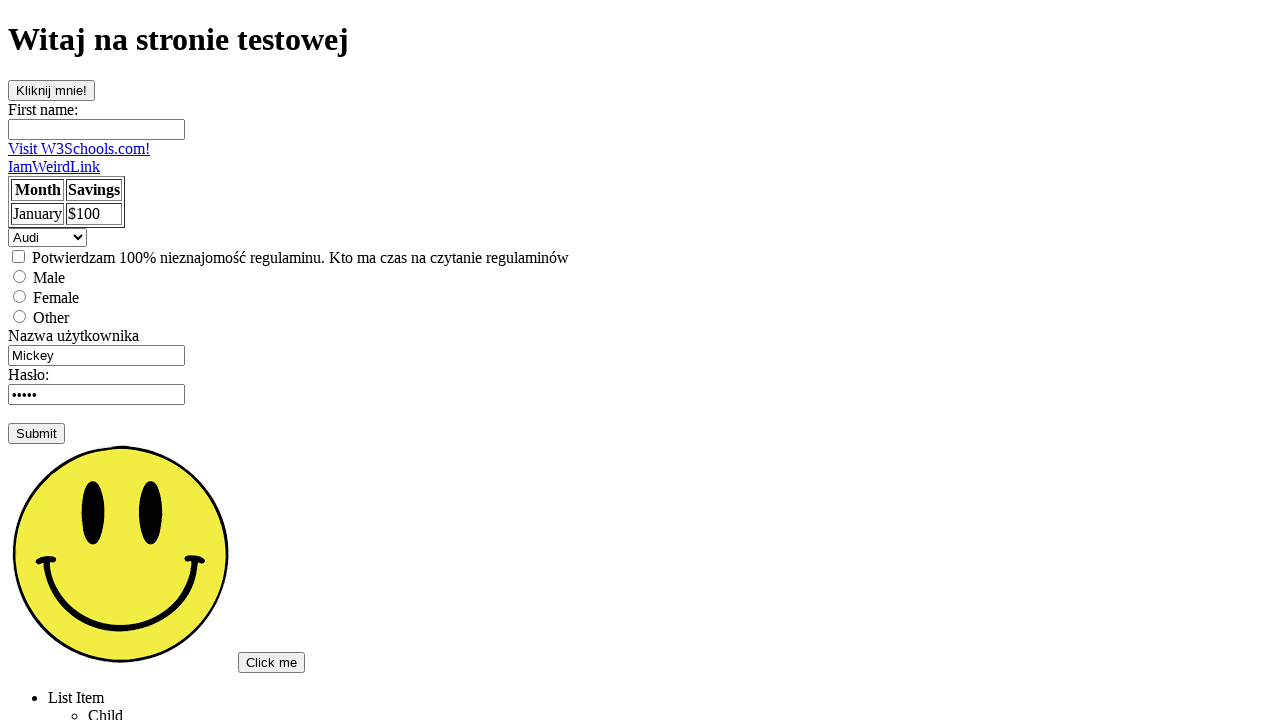